Tests GitHub advanced search form functionality by filling in search criteria (search term, repository owner, date, and language) and submitting the form to perform a repository search.

Starting URL: https://github.com/search/advanced

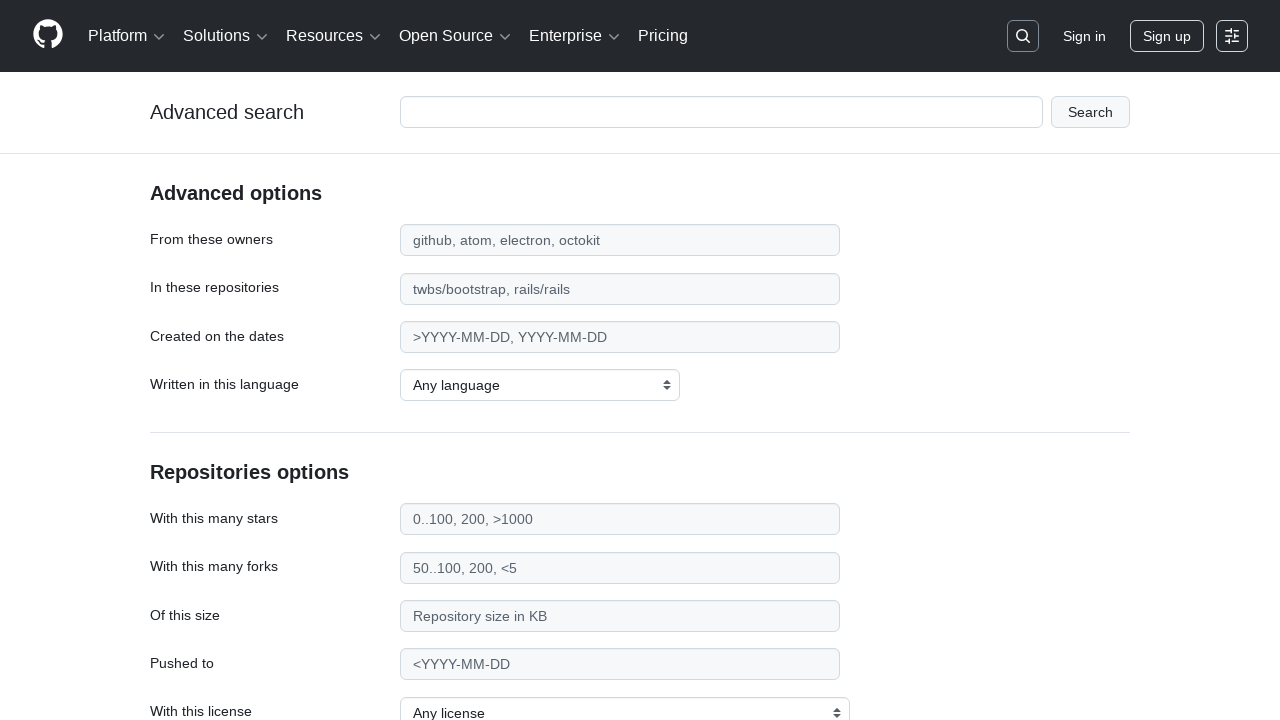

Filled advanced search input with 'apify-js' on #adv_code_search input.js-advanced-search-input
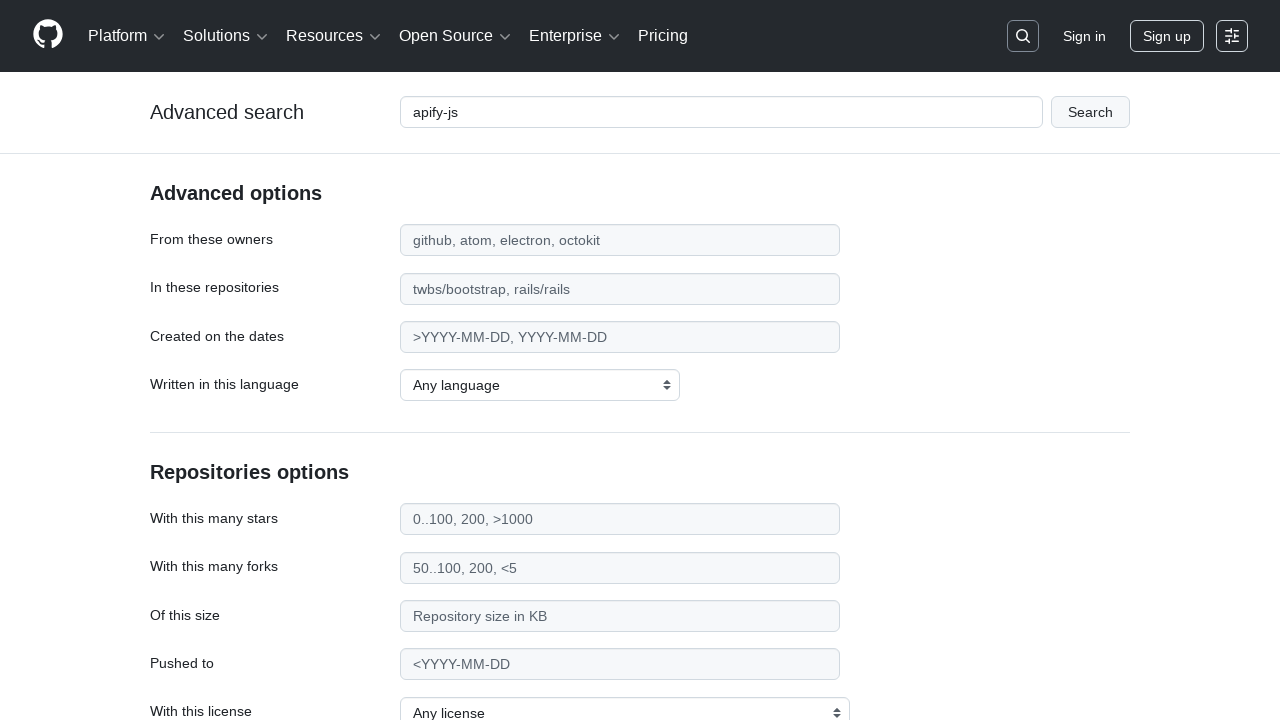

Filled repository owner field with 'apify' on #search_from
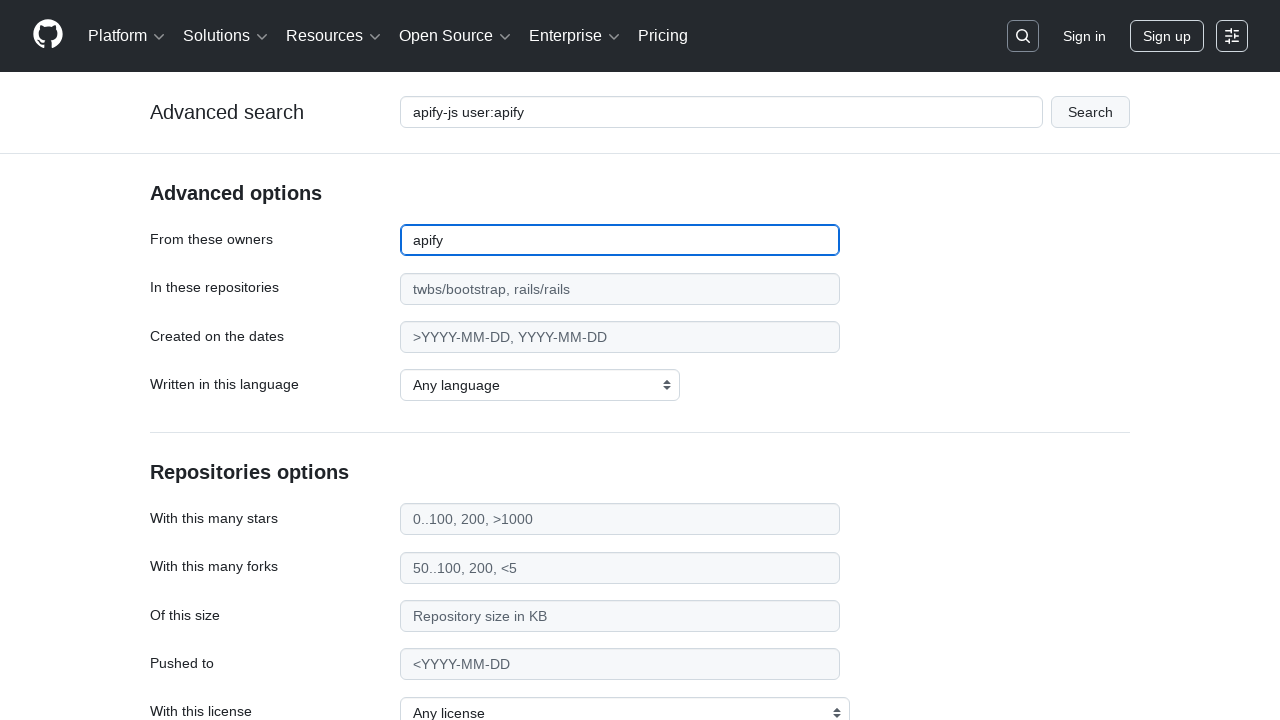

Filled date field with '>2015' on #search_date
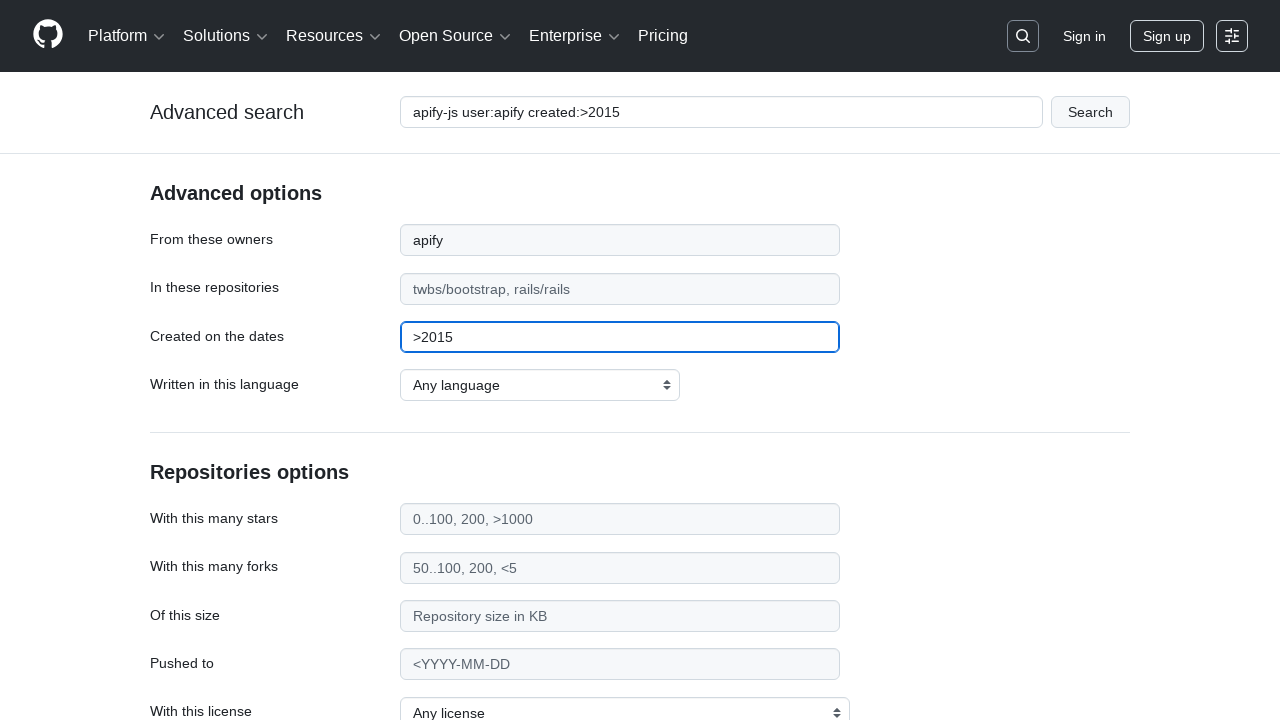

Selected JavaScript as the language filter on select#search_language
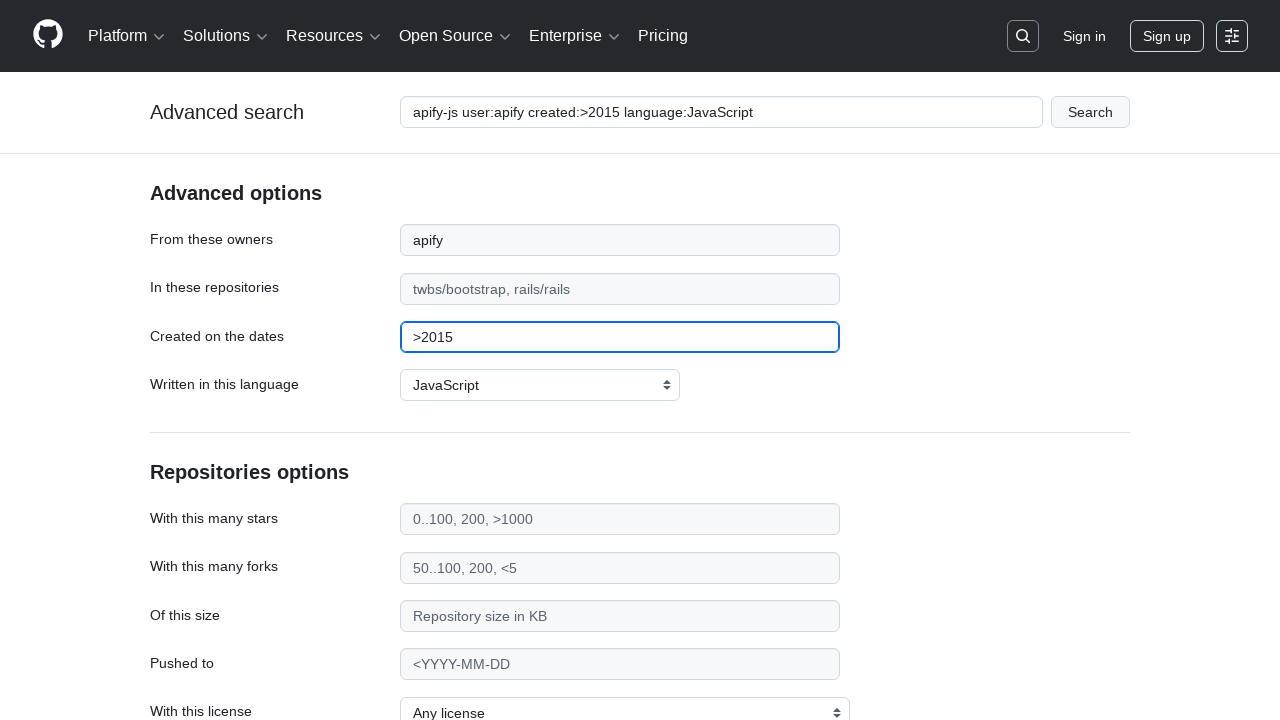

Clicked submit button to perform advanced search at (1090, 112) on #adv_code_search button[type="submit"]
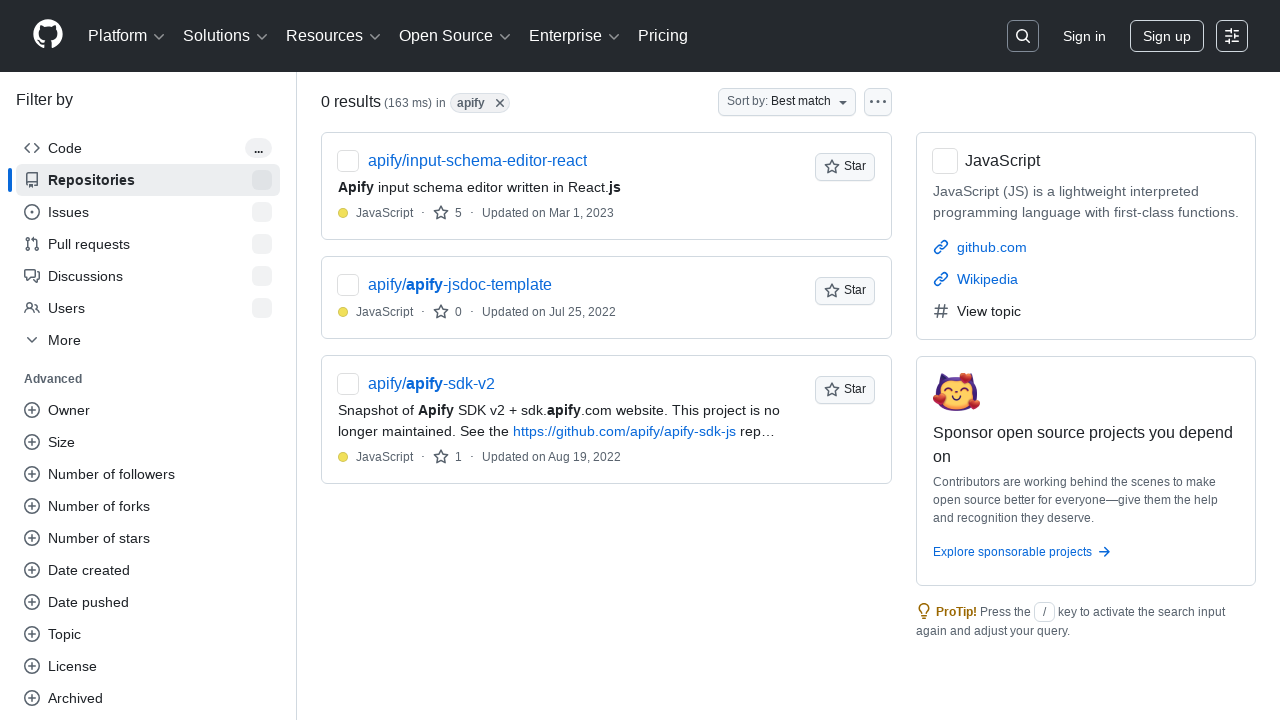

Search results loaded successfully
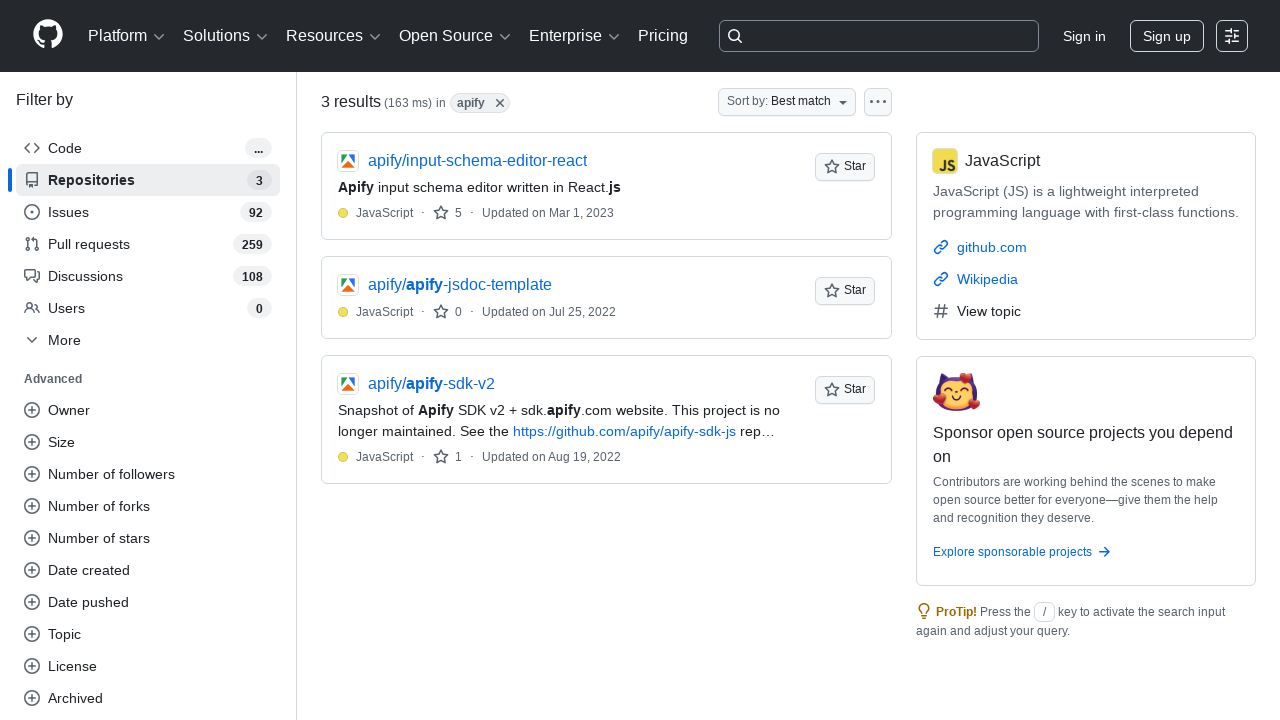

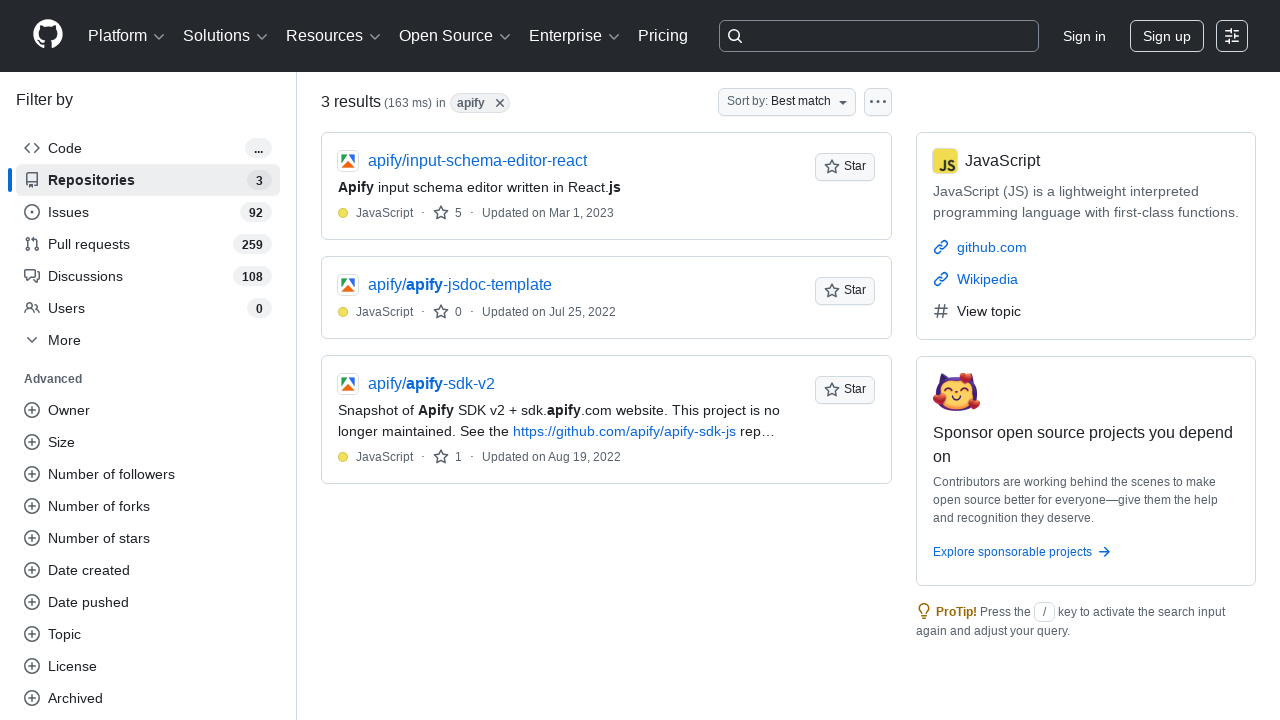